Tests modal dialog functionality by clicking a button to open a modal, then closing it using both a direct click and JavaScript execution.

Starting URL: https://formy-project.herokuapp.com/modal

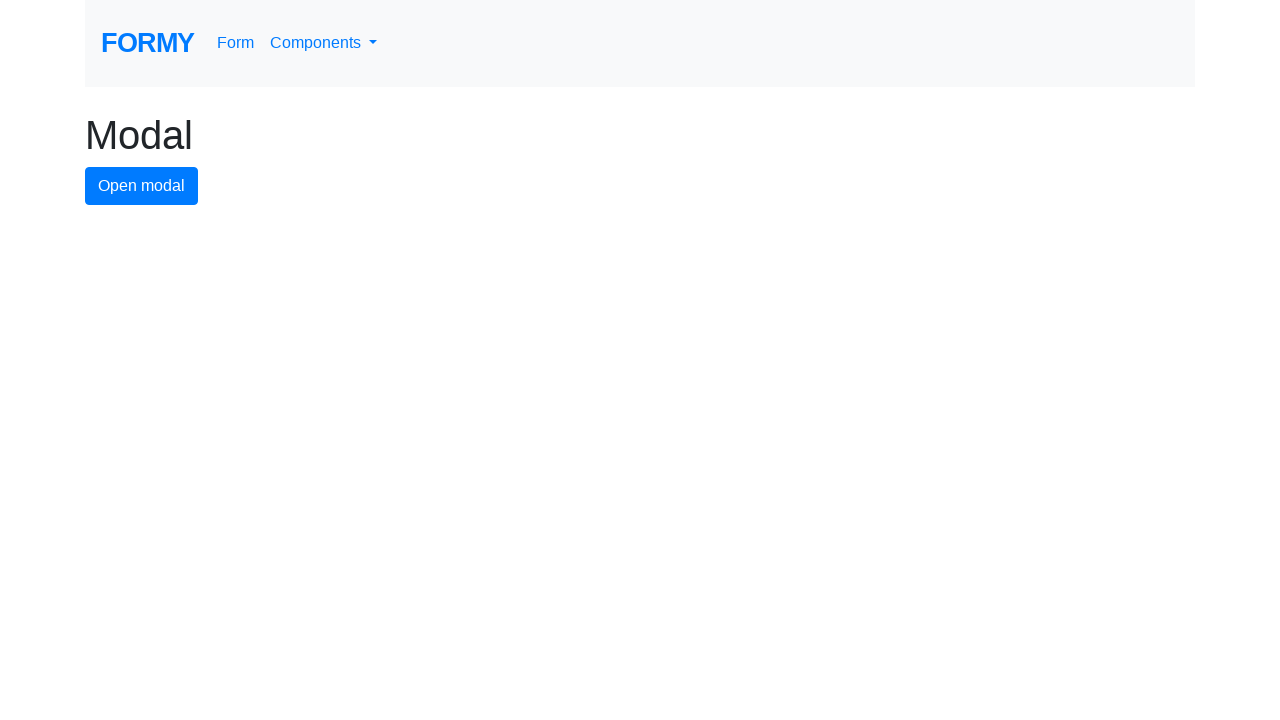

Clicked button to open modal dialog at (142, 186) on #modal-button
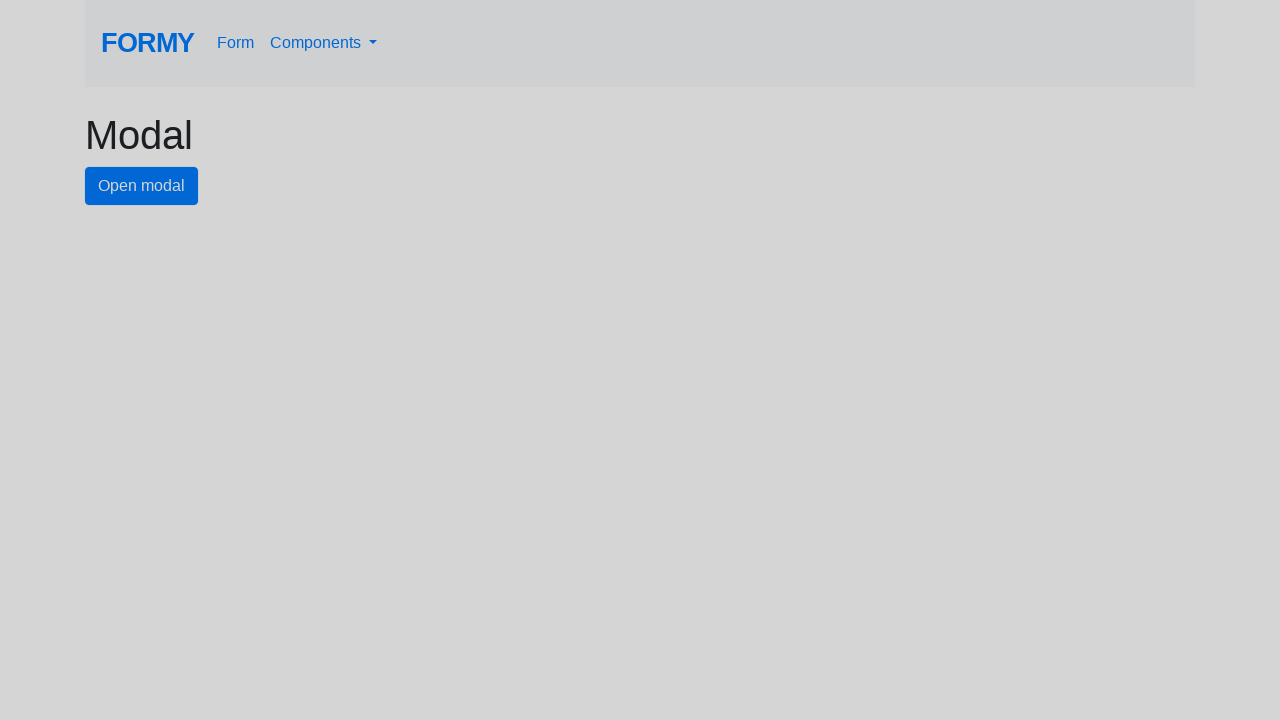

Waited for modal to appear
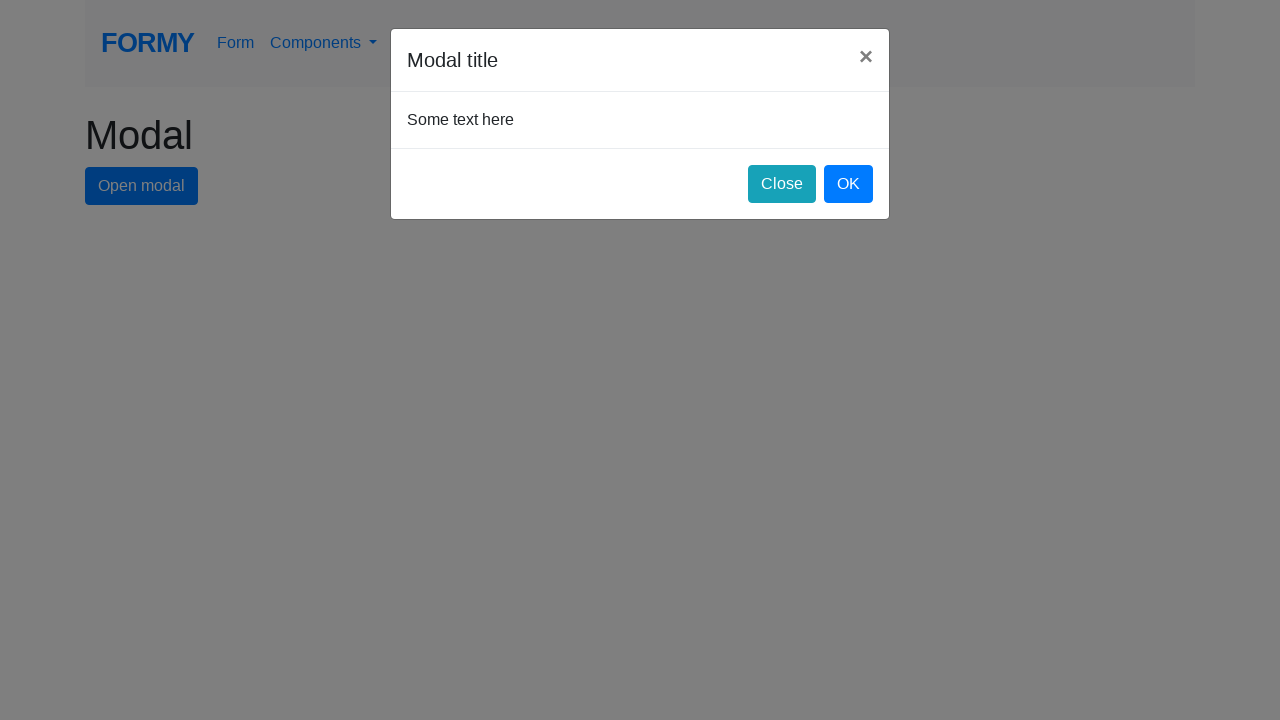

Clicked close button to dismiss modal at (782, 184) on #close-button
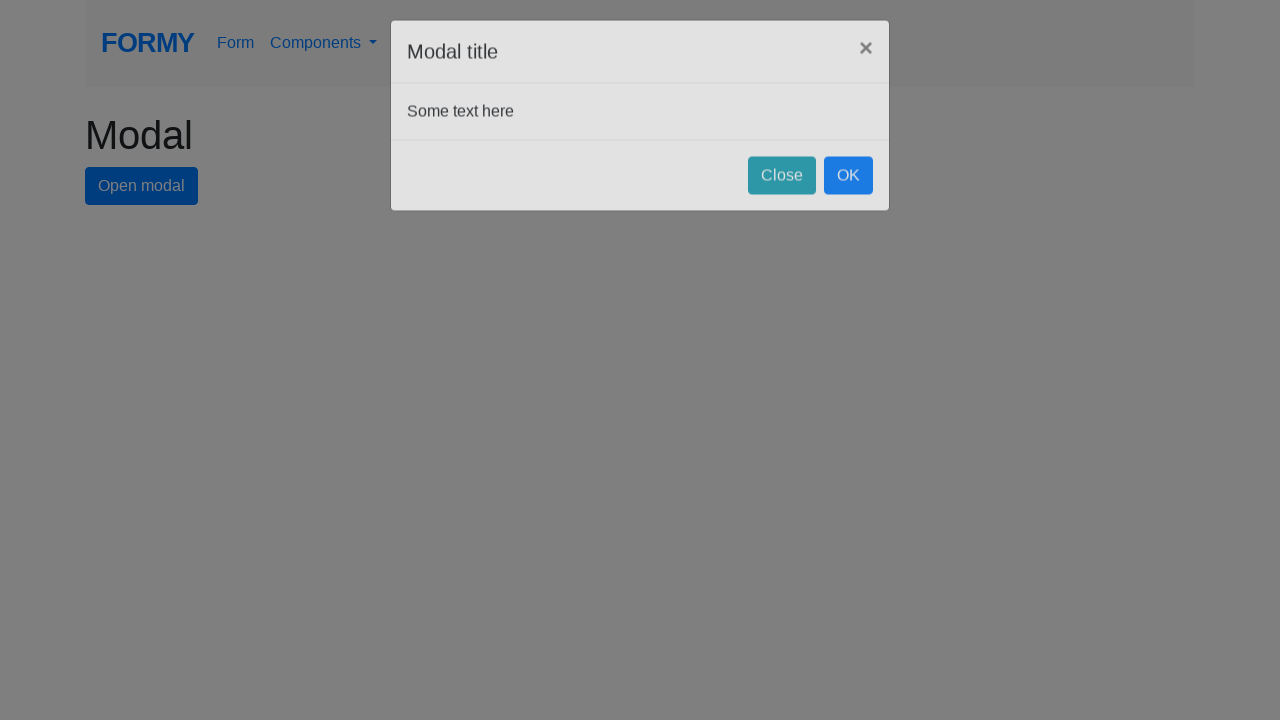

Executed JavaScript to click close button
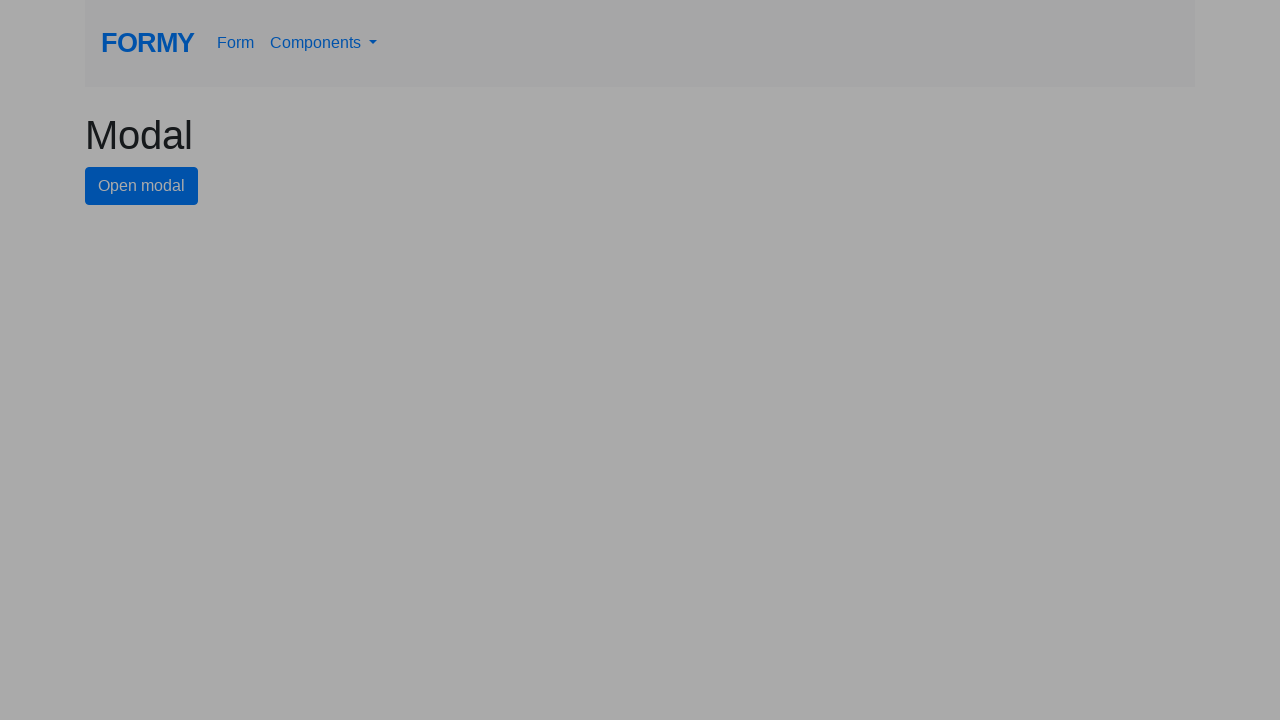

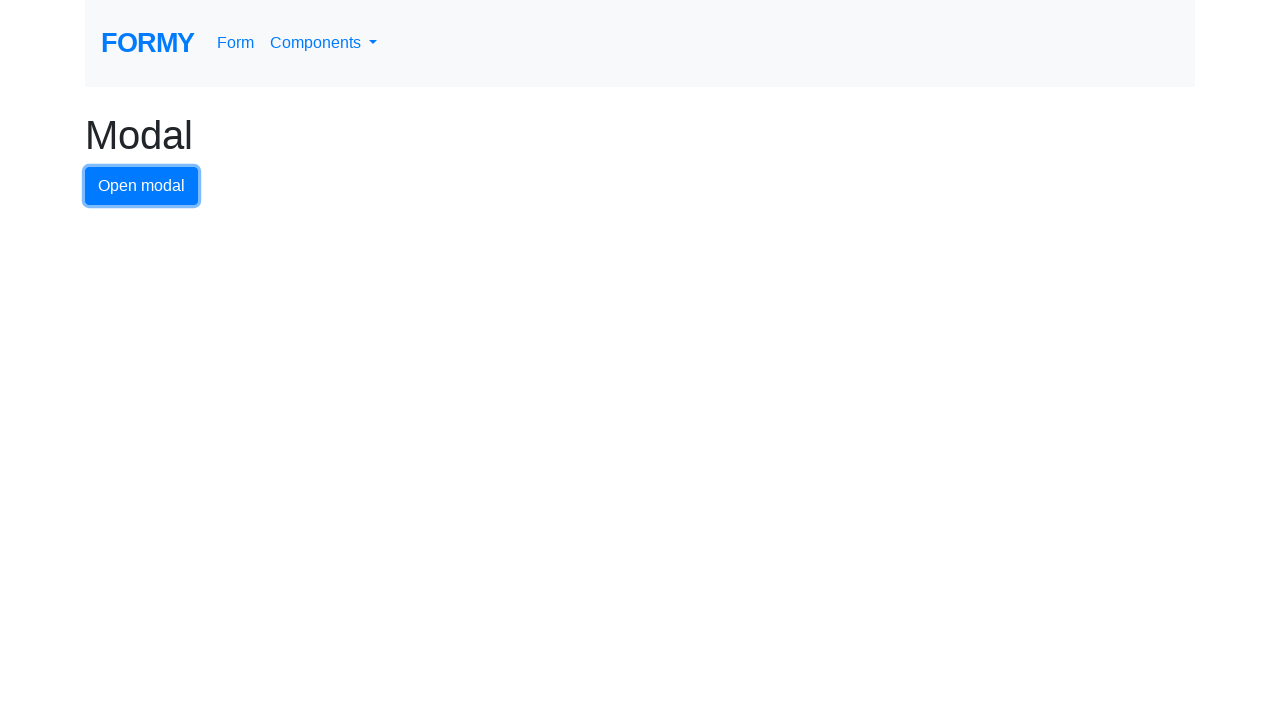